Tests the portfolio simulator by adding timeline events, filling a goal input, generating an AI strategy, and applying it to the portfolio.

Starting URL: https://frameworkrealestatesolutions.com/portfolio-simulator-v3.html

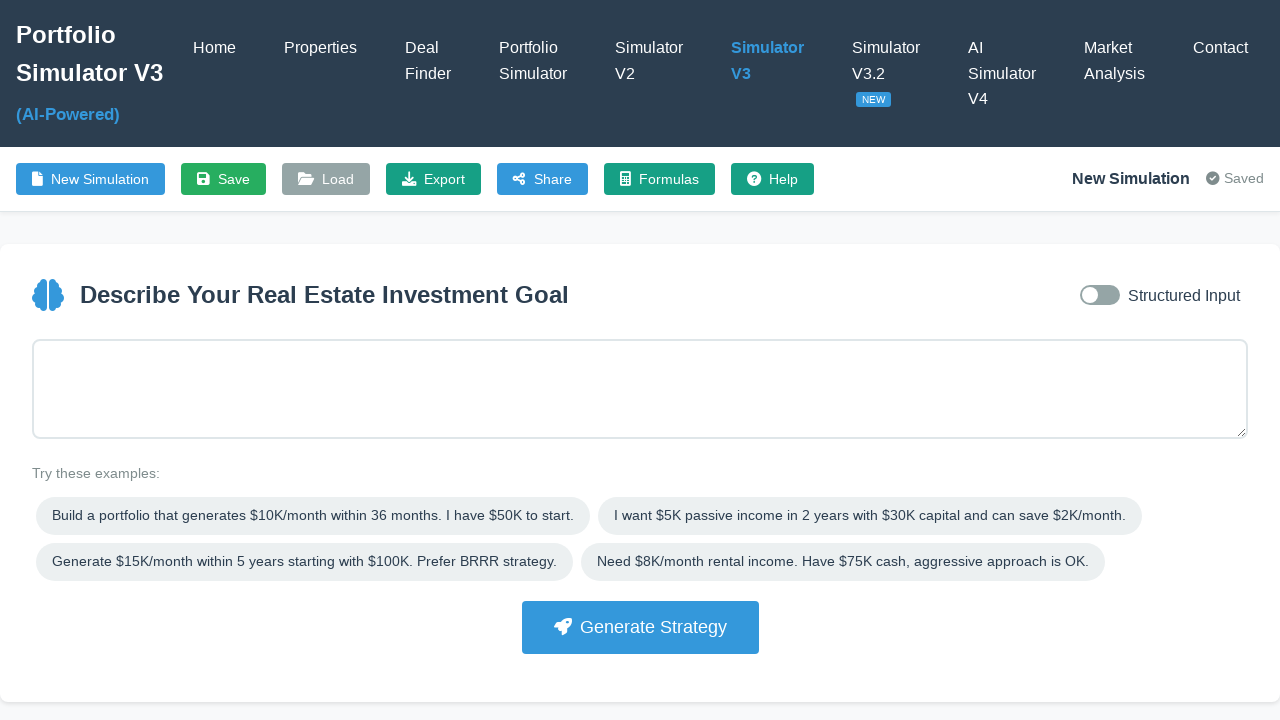

Waited for page to fully load (networkidle)
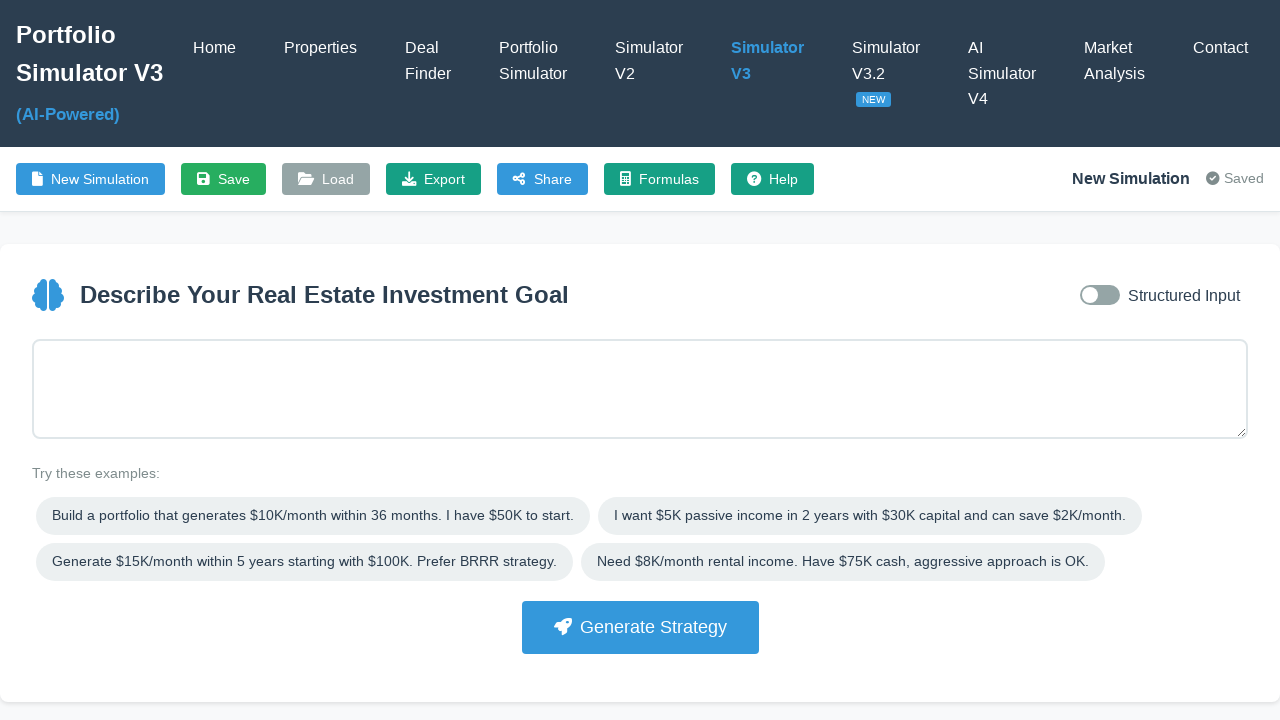

Added two timeline events by calling addTimelineRow()
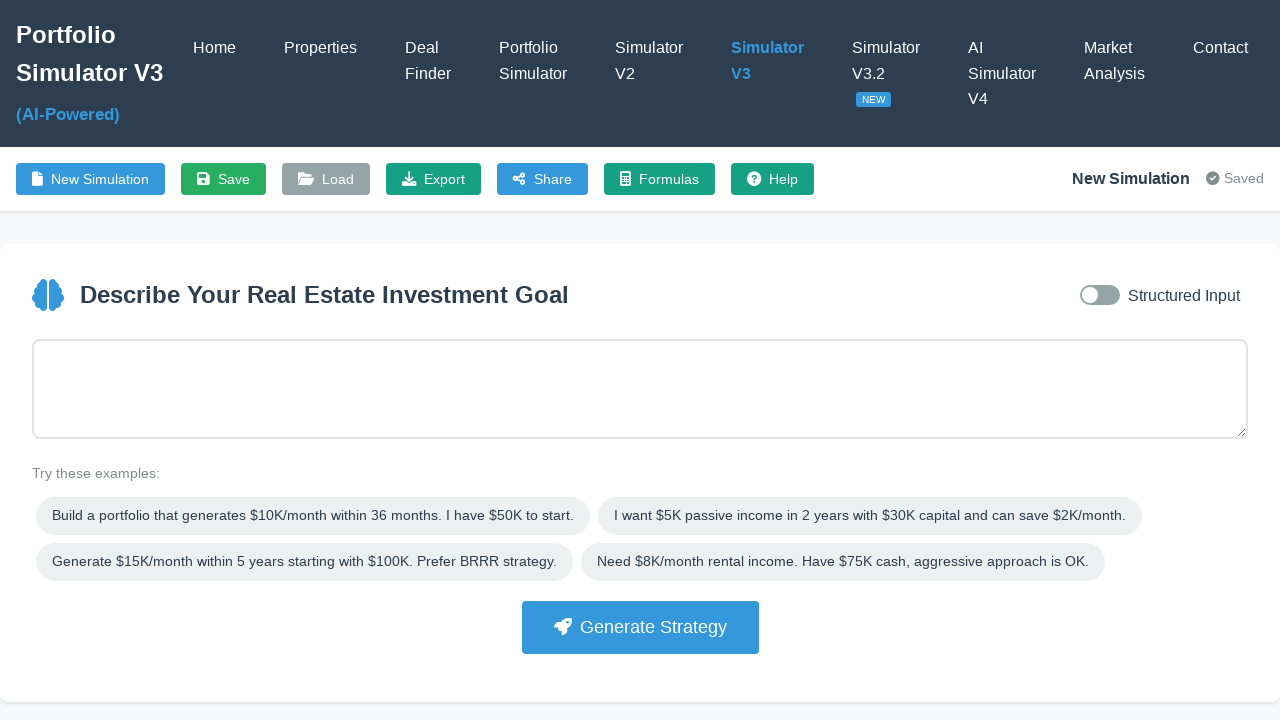

Waited 1 second for timeline events to render
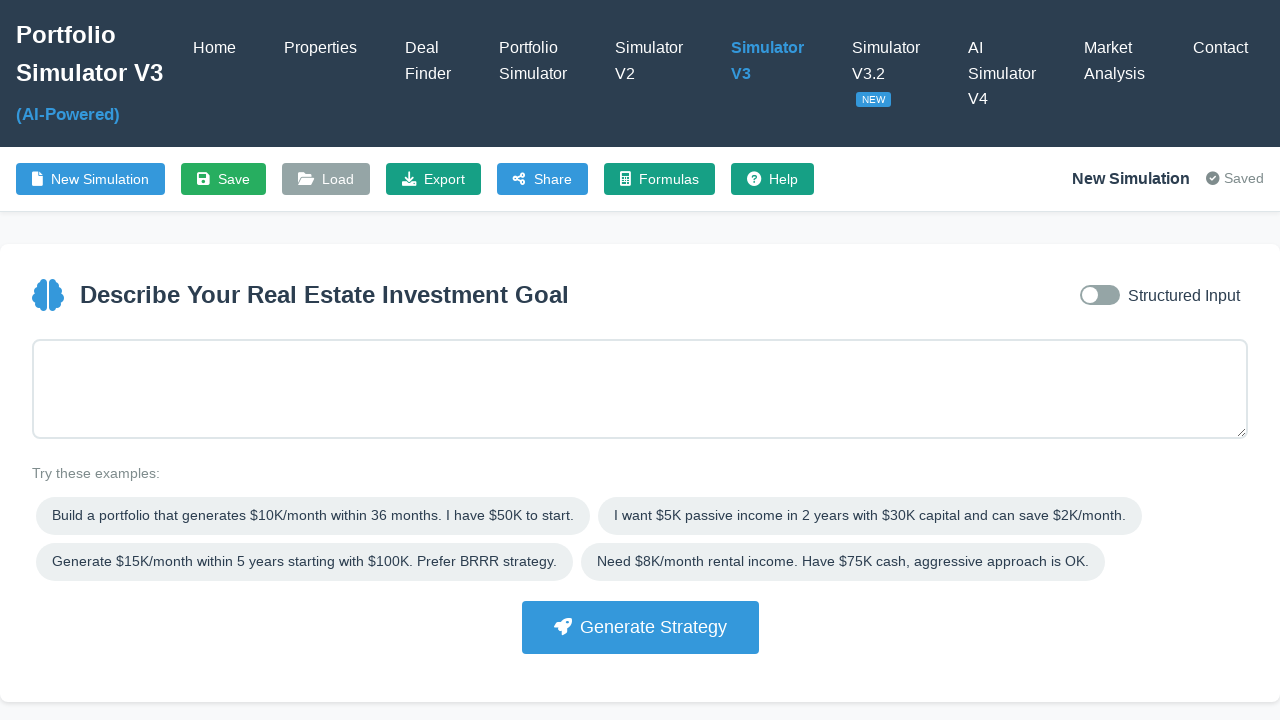

Filled goal input field with 'Build rental portfolio' on #goalInput
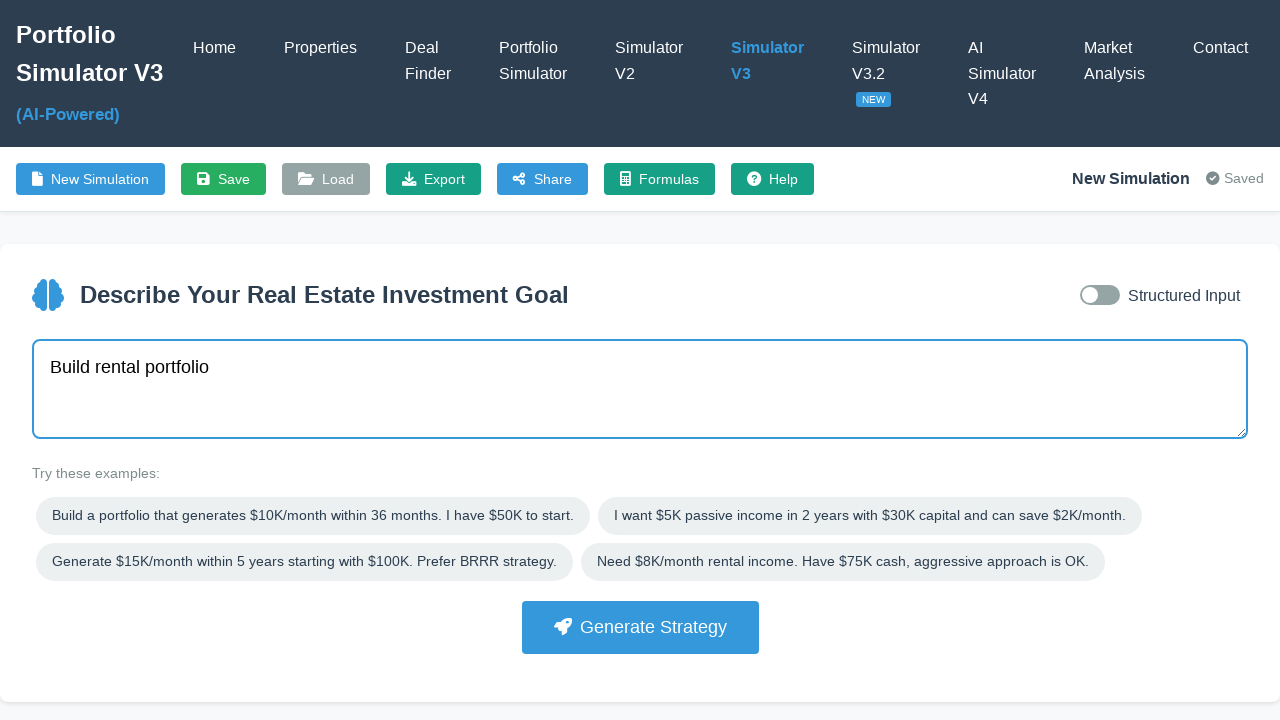

Clicked Generate button to generate AI strategy
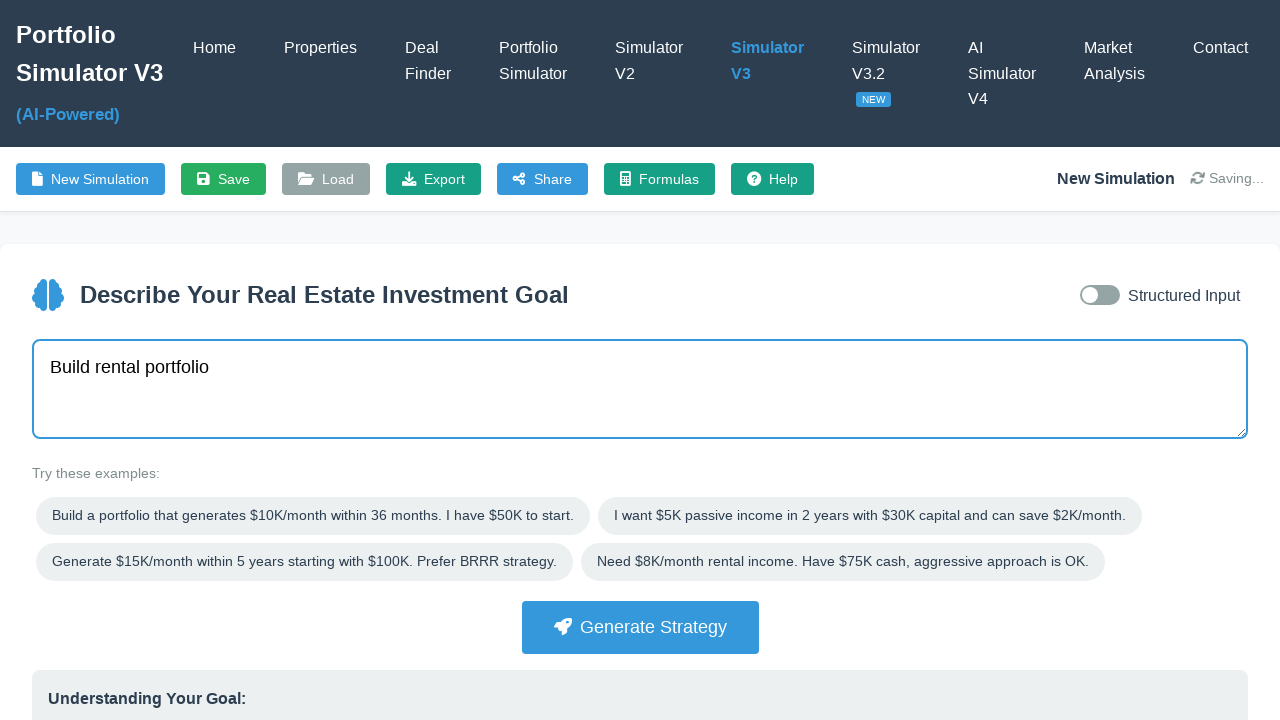

AI strategy was successfully generated
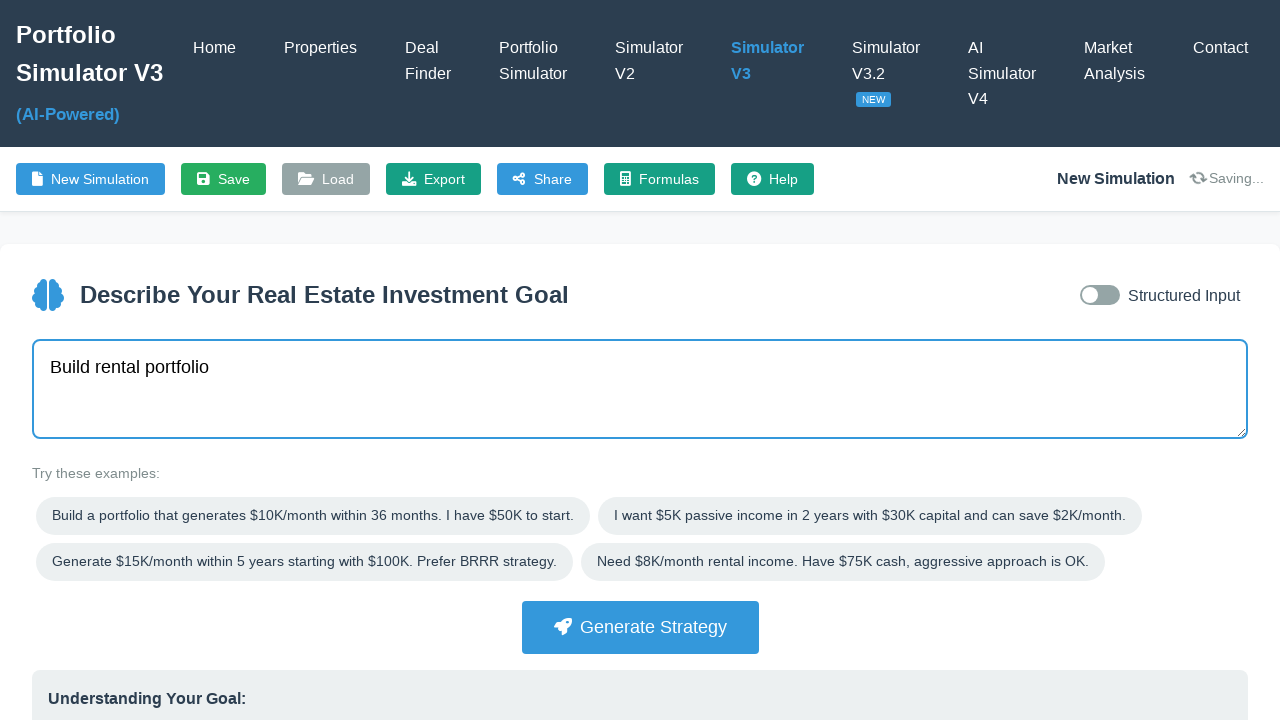

Clicked Apply button to apply the generated strategy to portfolio
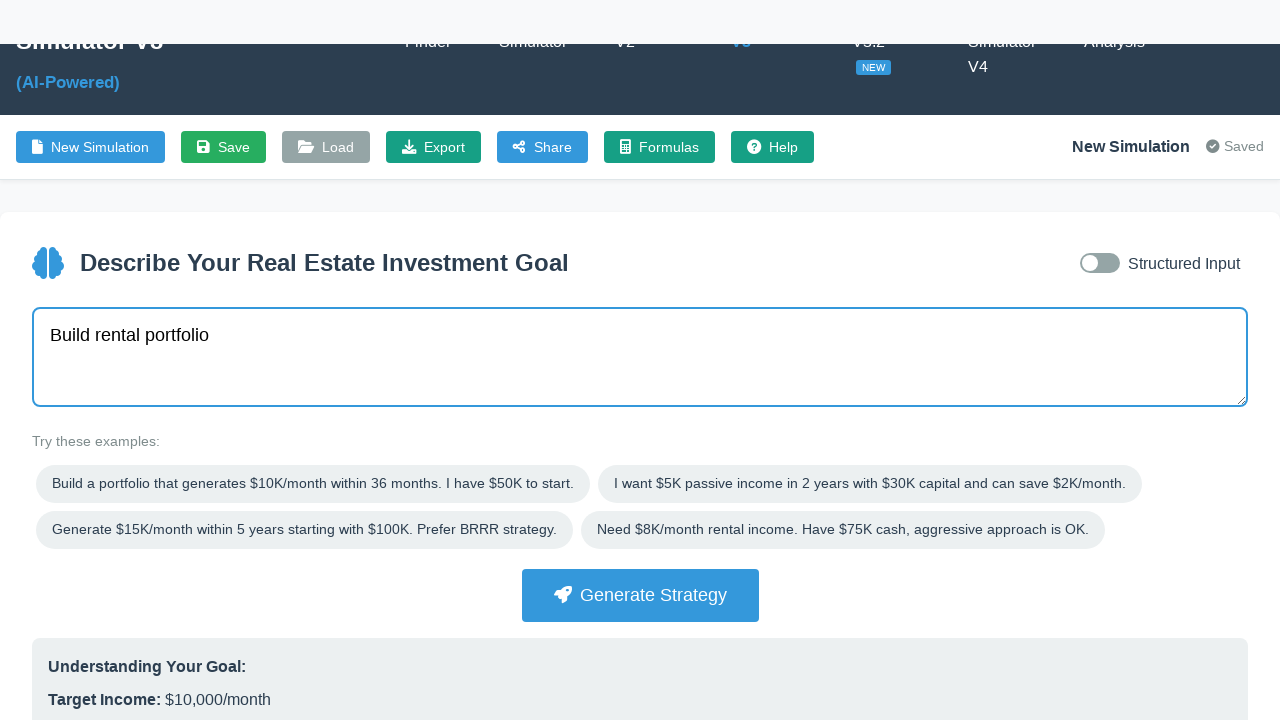

Waited 2 seconds for strategy to be applied
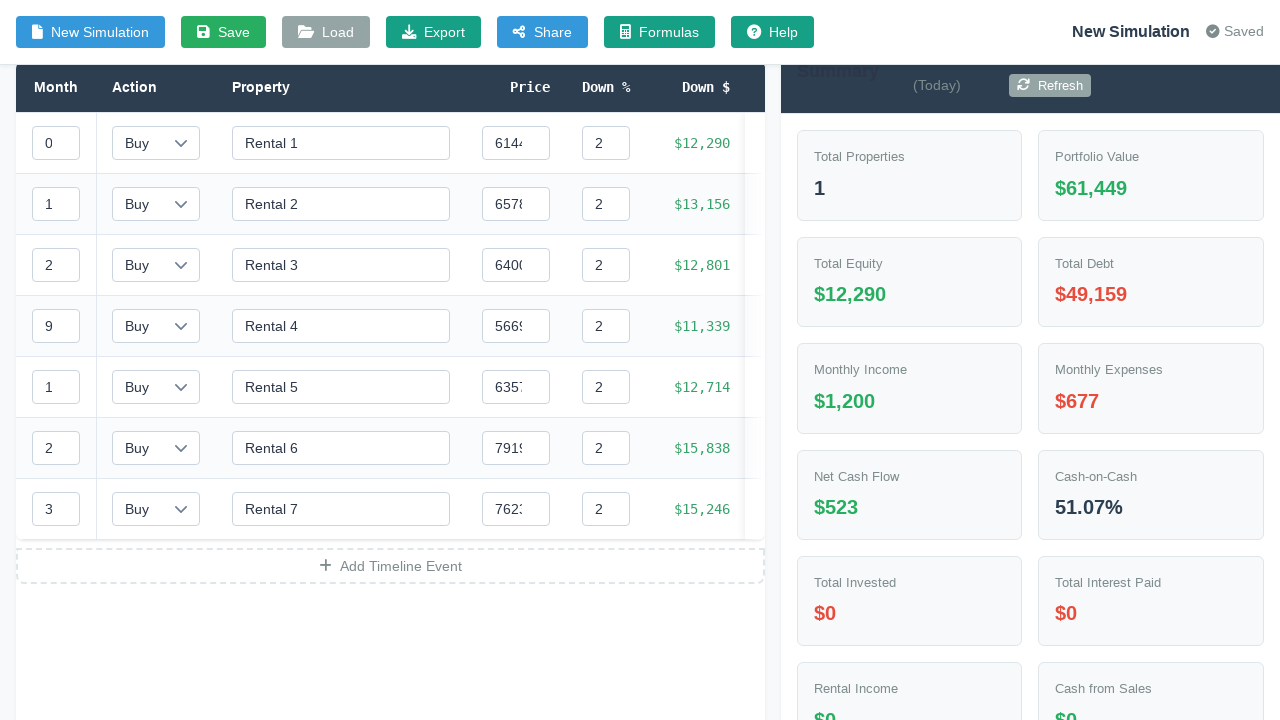

Clicked listings toggle button to show listings
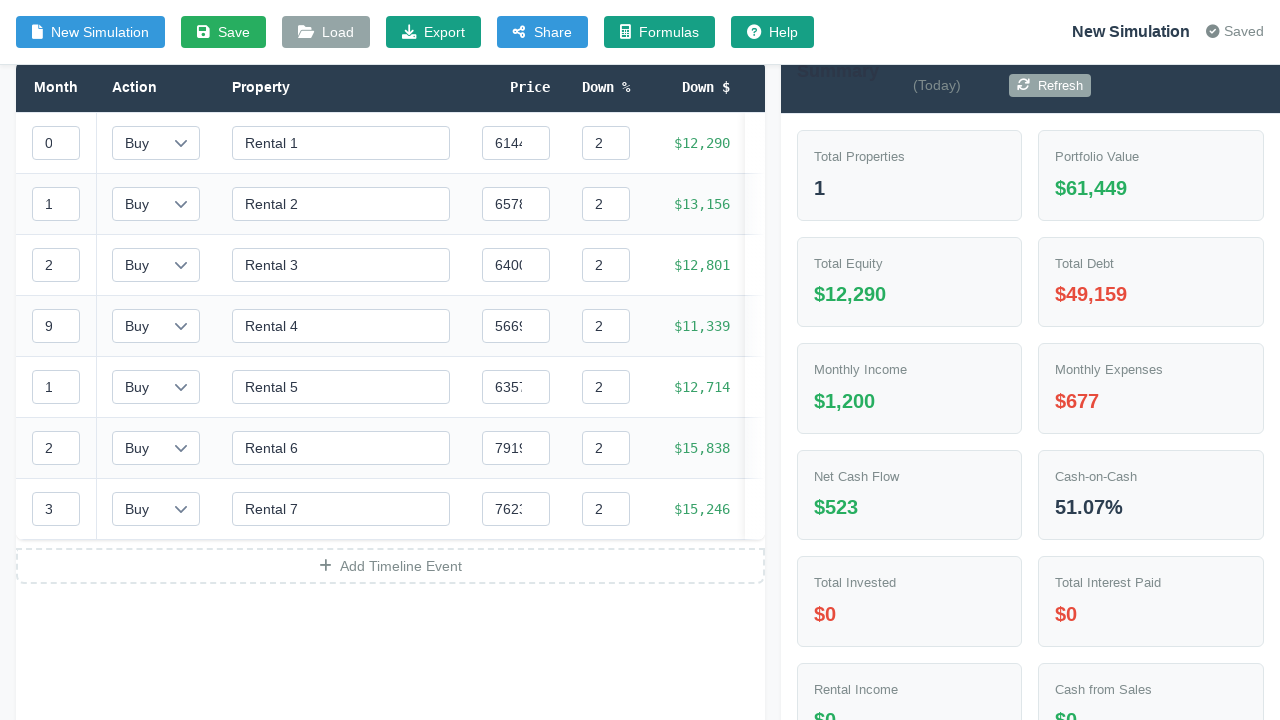

Waited 2 seconds for listings to load
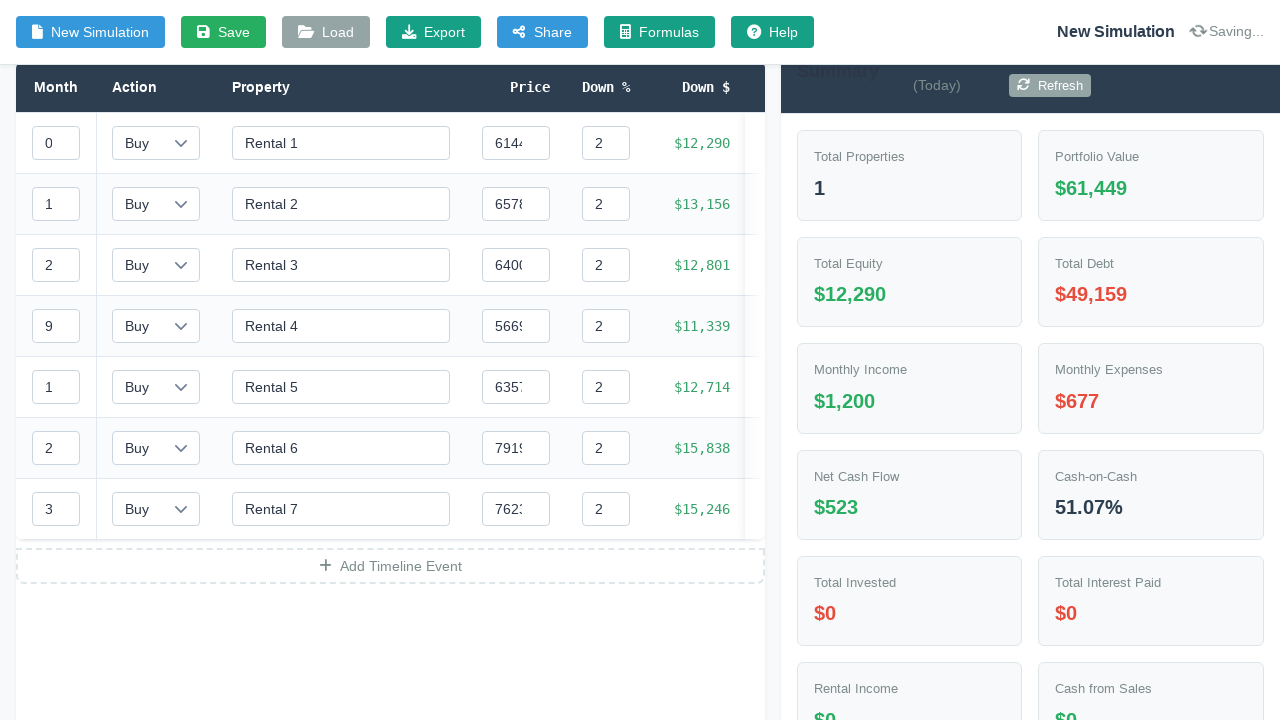

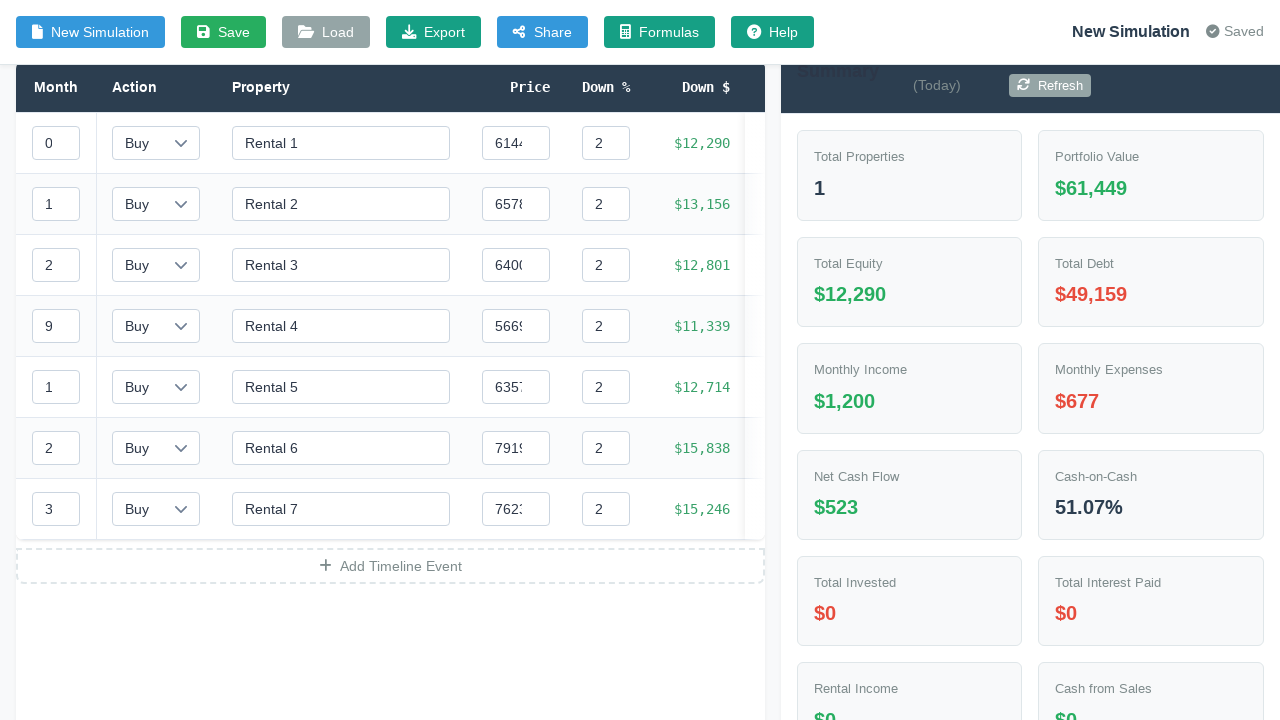